Tests the DotNetFiddle online C# code editor by clicking on the code string, typing new code to print "Hello Test!", running the code, and verifying the output.

Starting URL: https://dotnetfiddle.net/

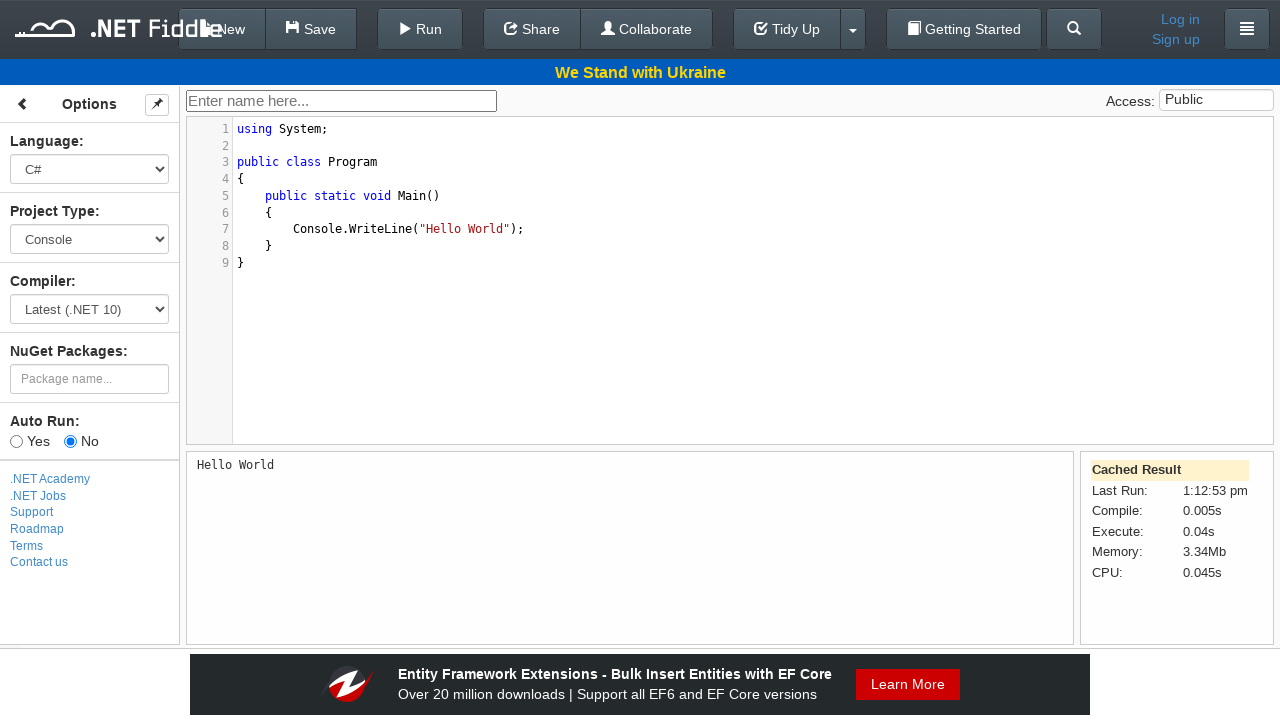

Clicked on the string element in the code editor at (464, 229) on .cm-string
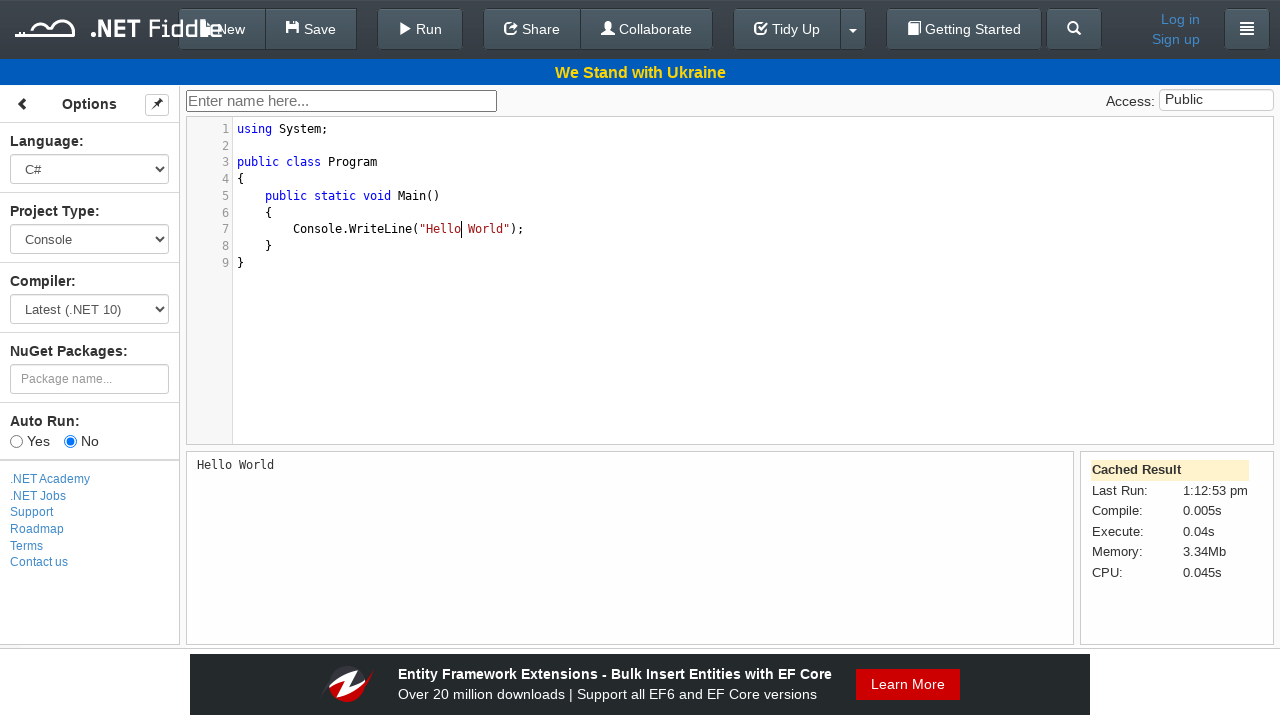

Clicked on the string element again at (464, 229) on .cm-string
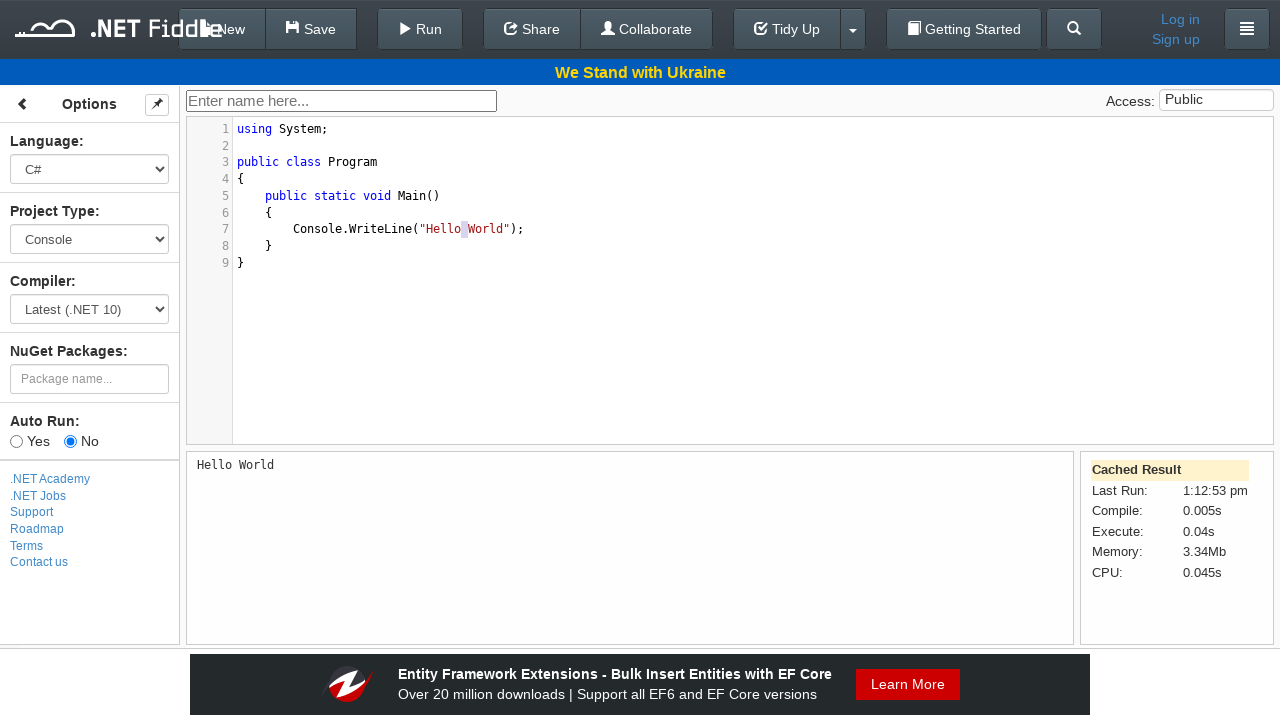

Double-clicked on the string element to select it at (464, 229) on .cm-string
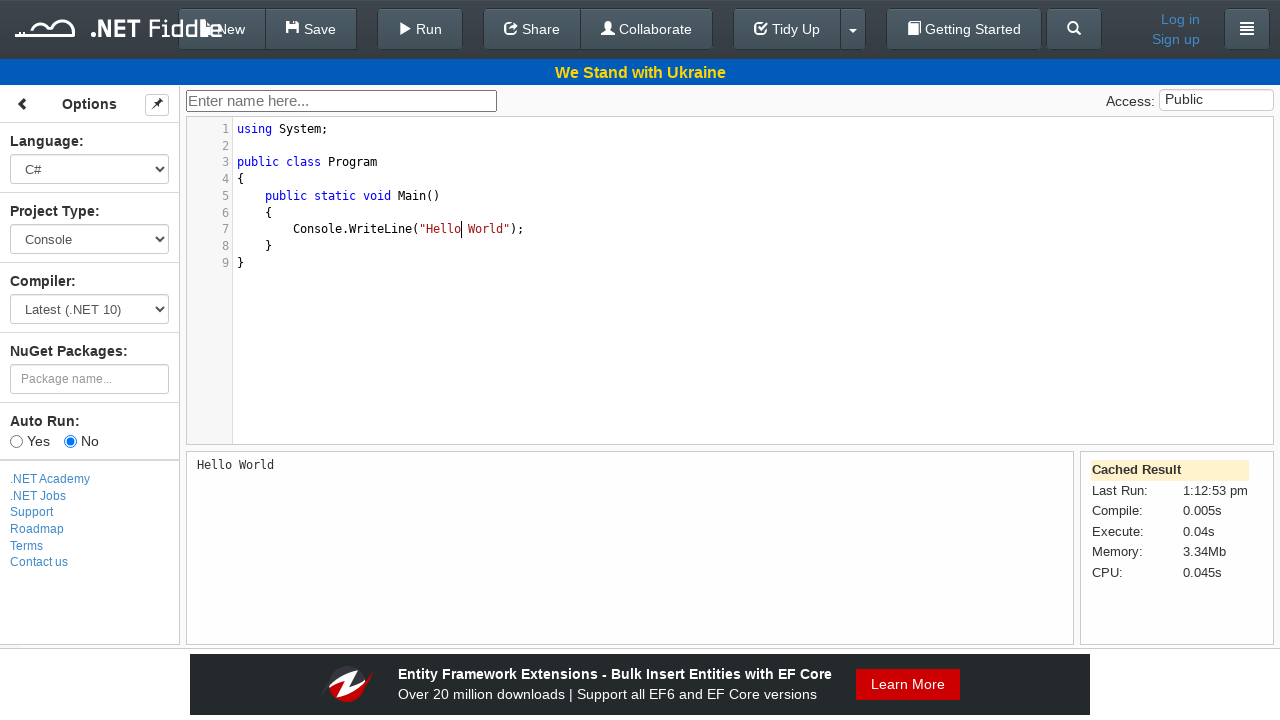

Clicked on the string element again at (464, 229) on .cm-string
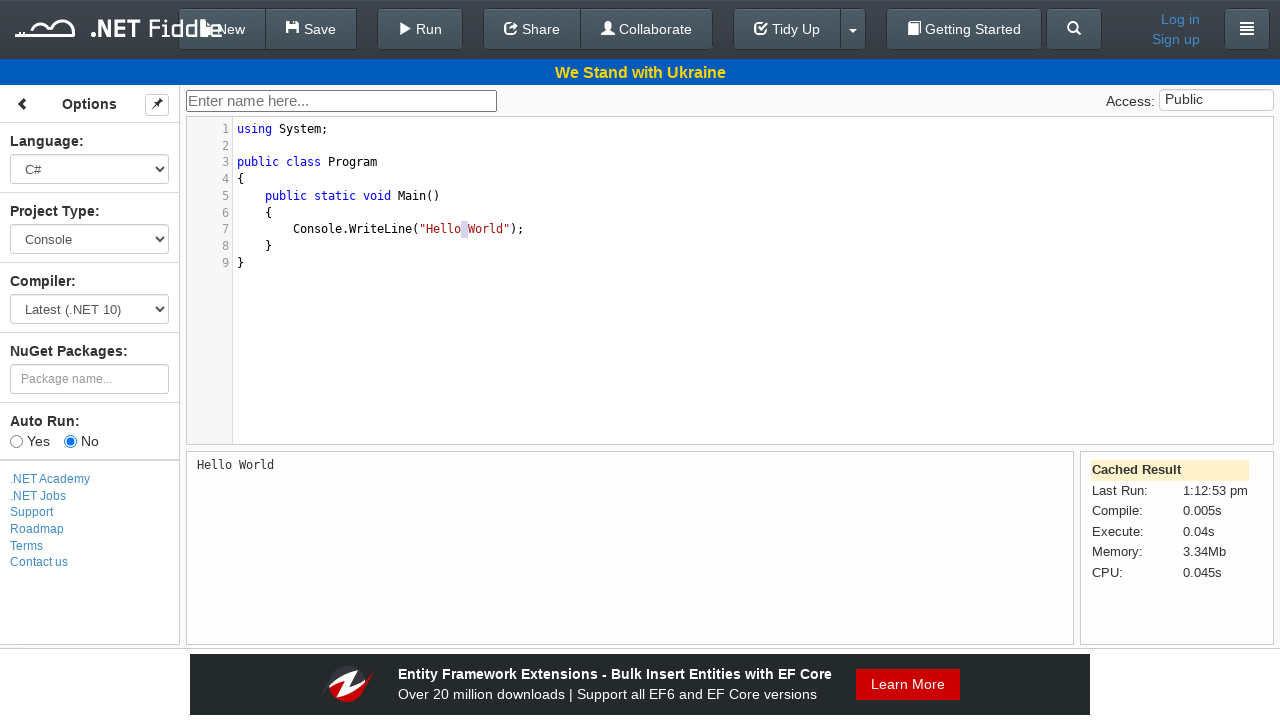

Filled CodeMirror textarea with new code: Console.WriteLine("Hello Test!"); on .CodeMirror textarea
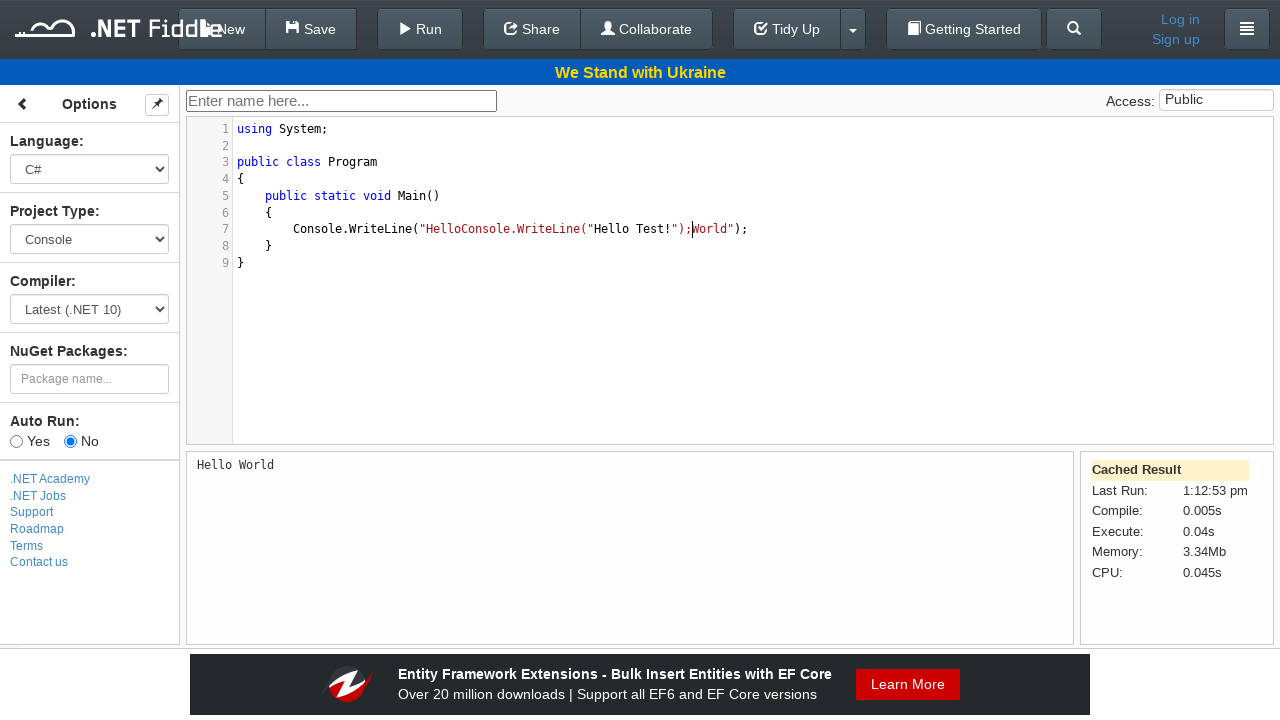

Clicked the run/play button to execute the code at (405, 28) on .glyphicon-play
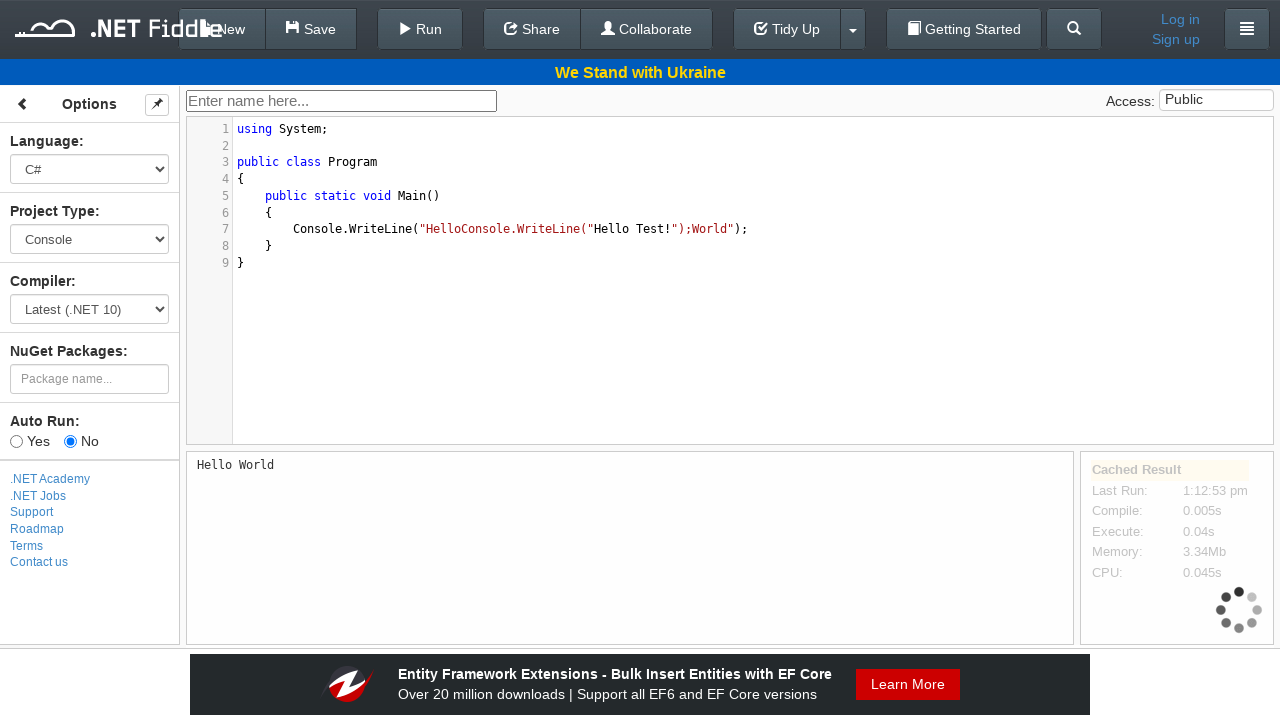

Output pane appeared with code execution results
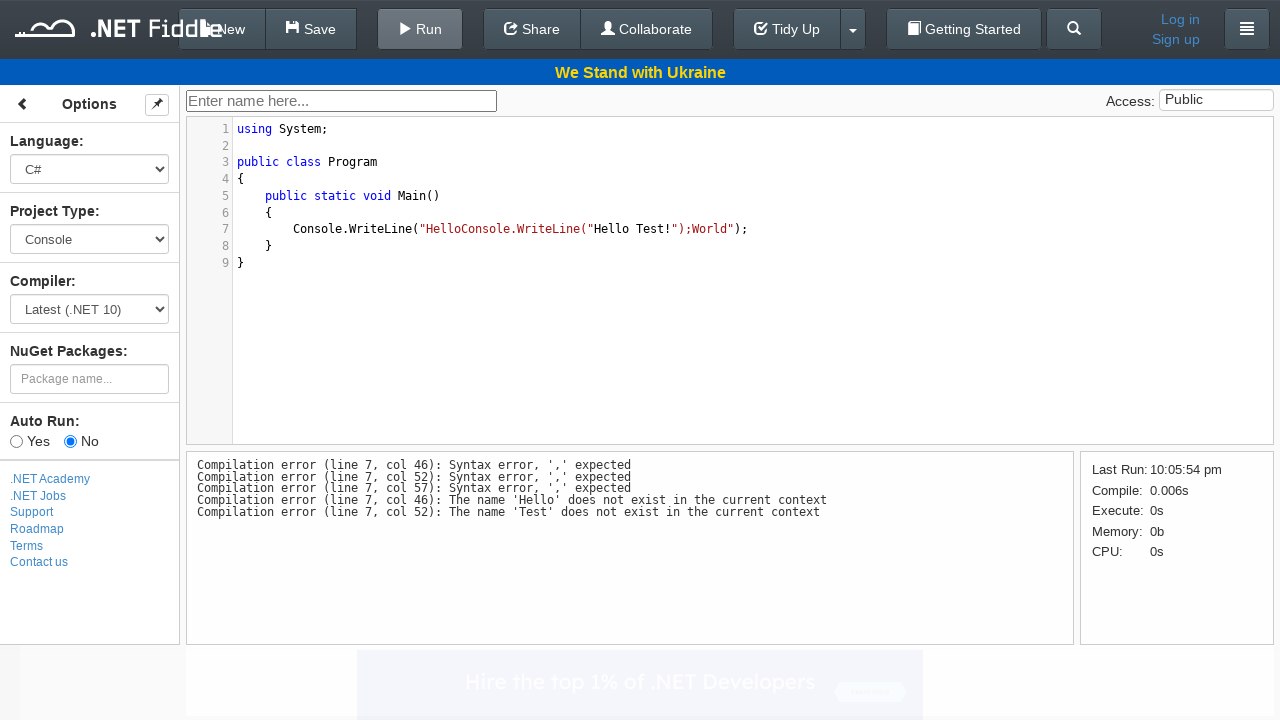

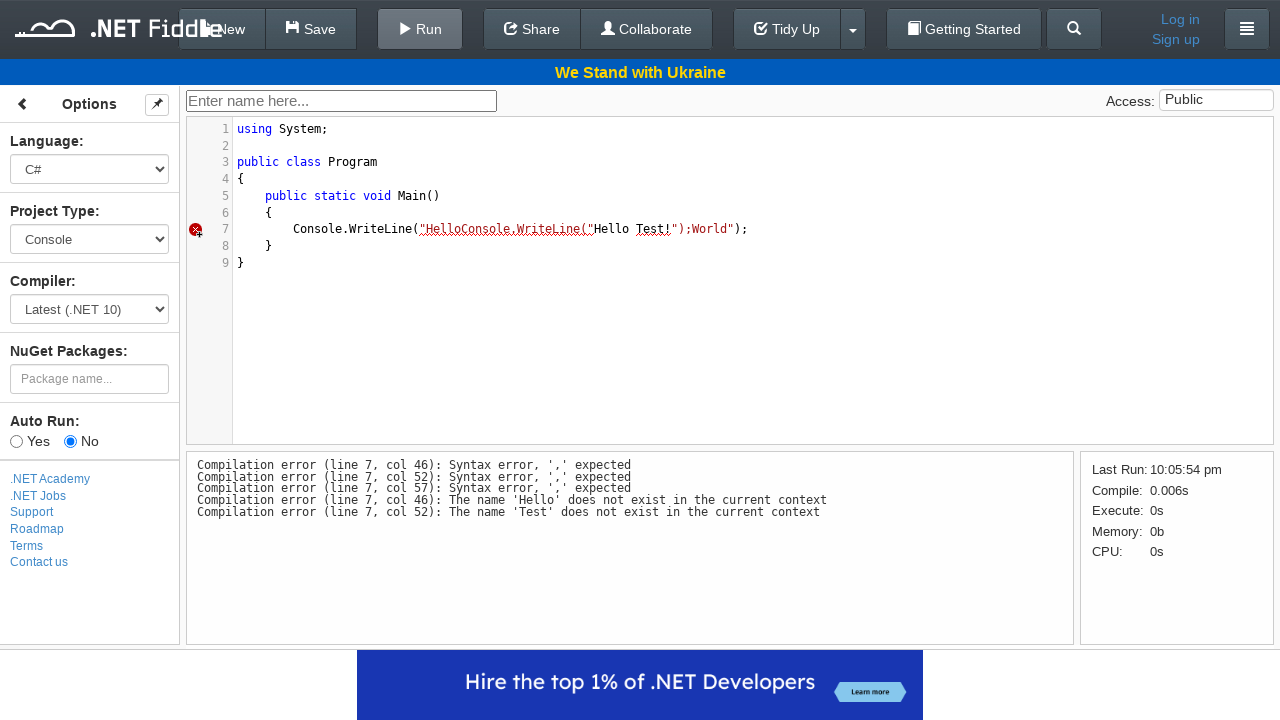